Adds a new todo item in React framework and verifies it appears

Starting URL: https://todomvc.com/

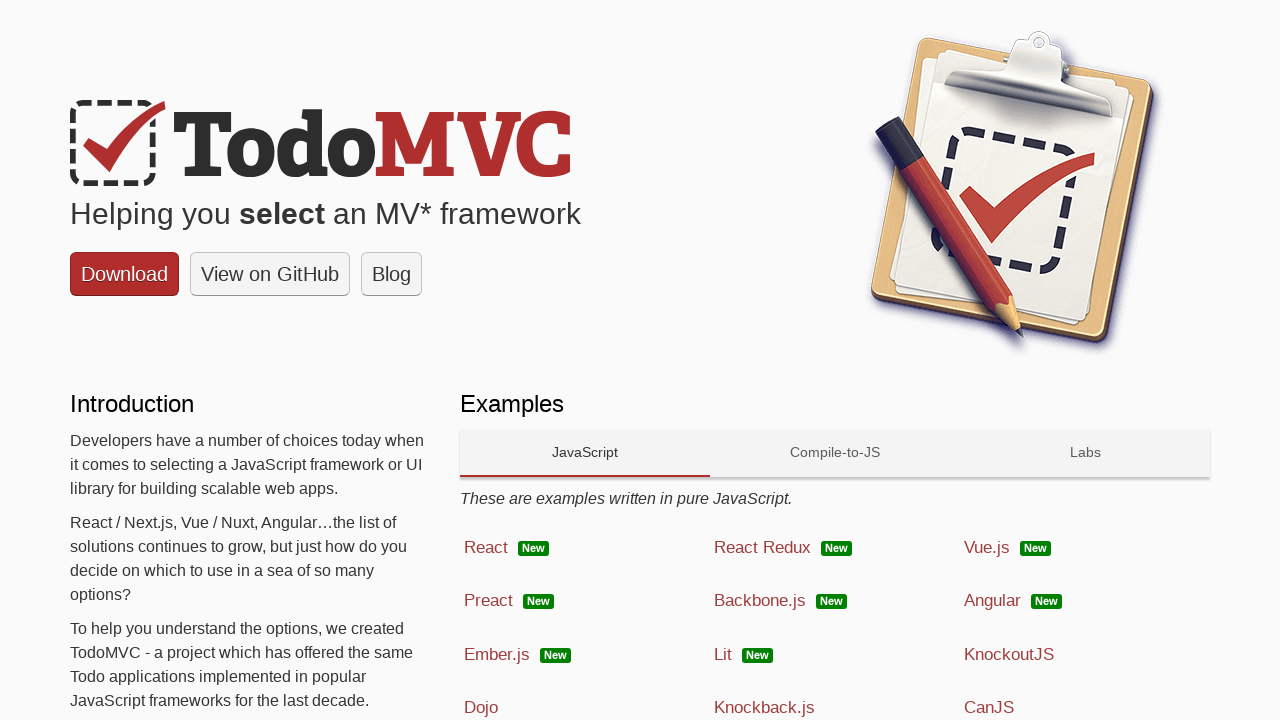

Clicked on React framework link at (585, 548) on a[href='examples/react/dist/']
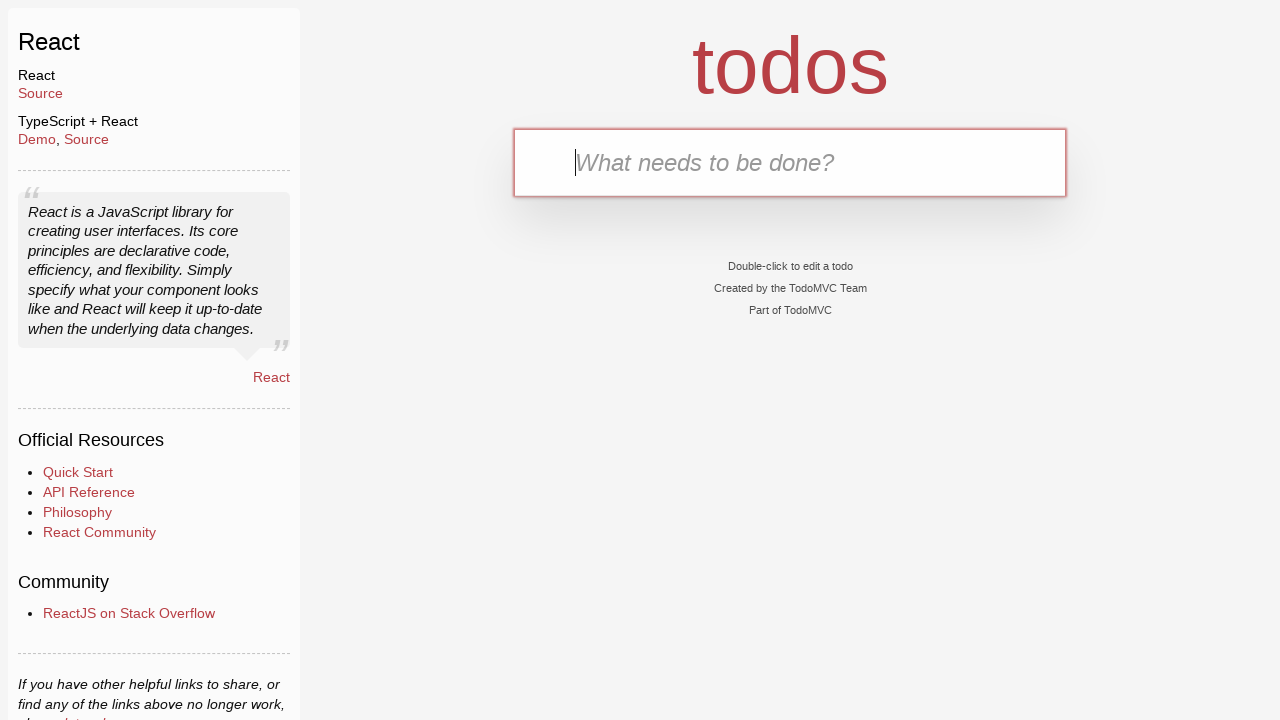

Clicked on todo input field at (790, 162) on #todo-input
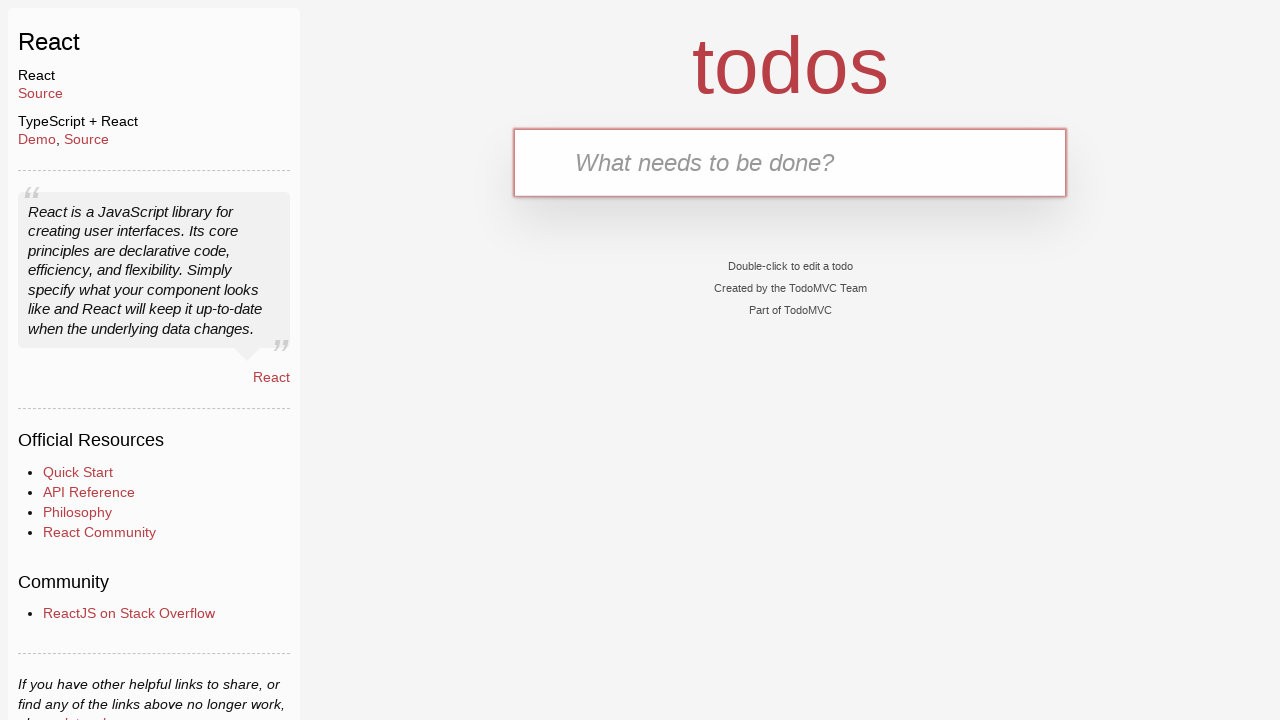

Filled todo input with 'Walk the dog.' on #todo-input
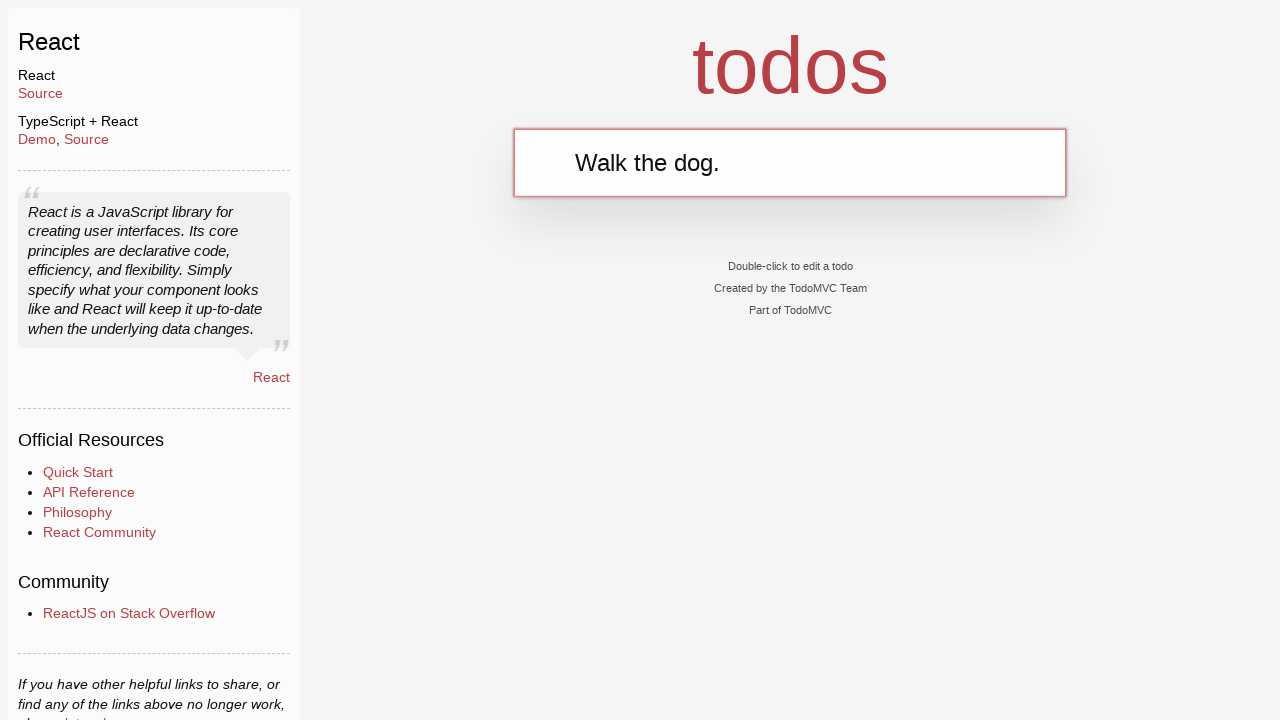

Pressed Enter to add todo item on #todo-input
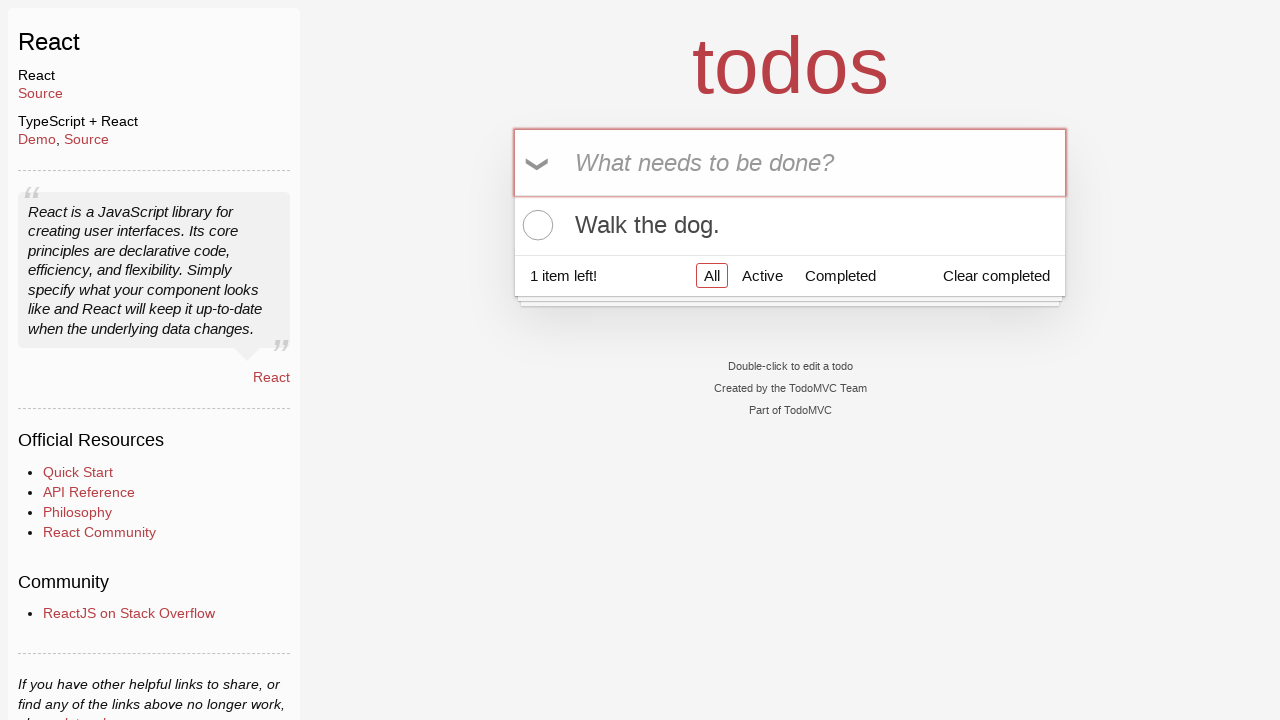

Located the first todo item in the list
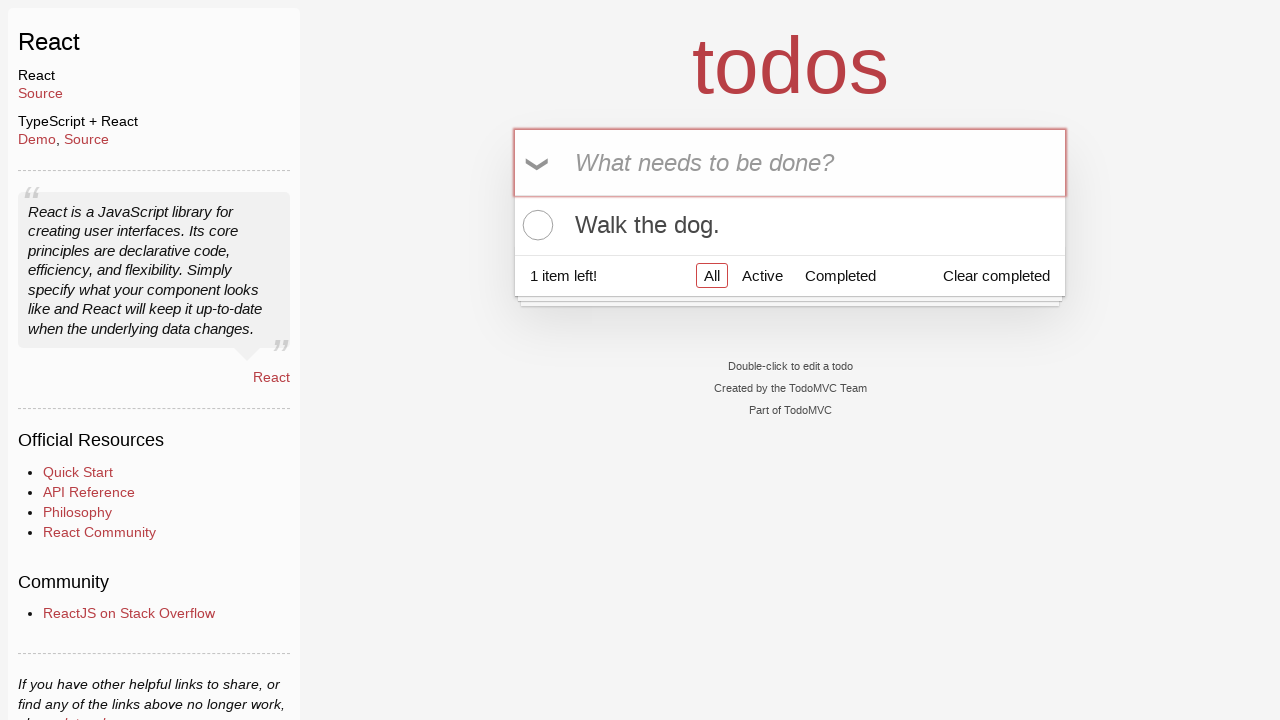

Verified todo item 'Walk the dog.' was successfully added
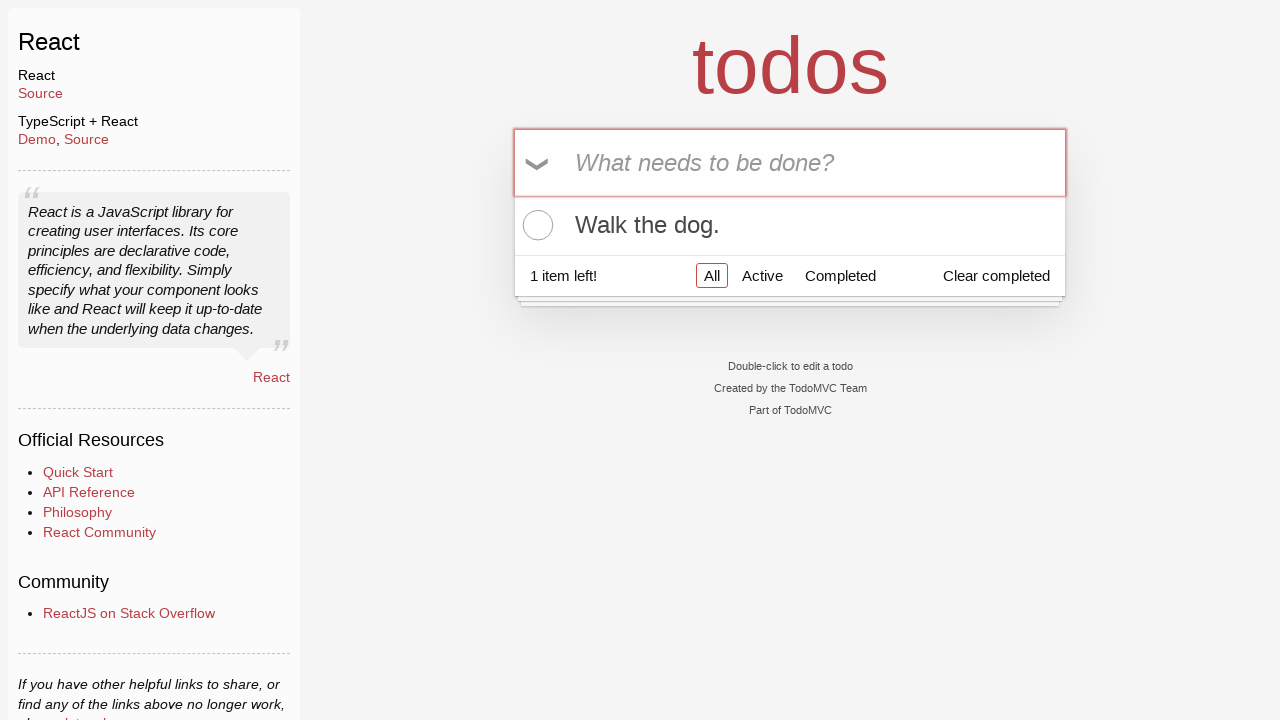

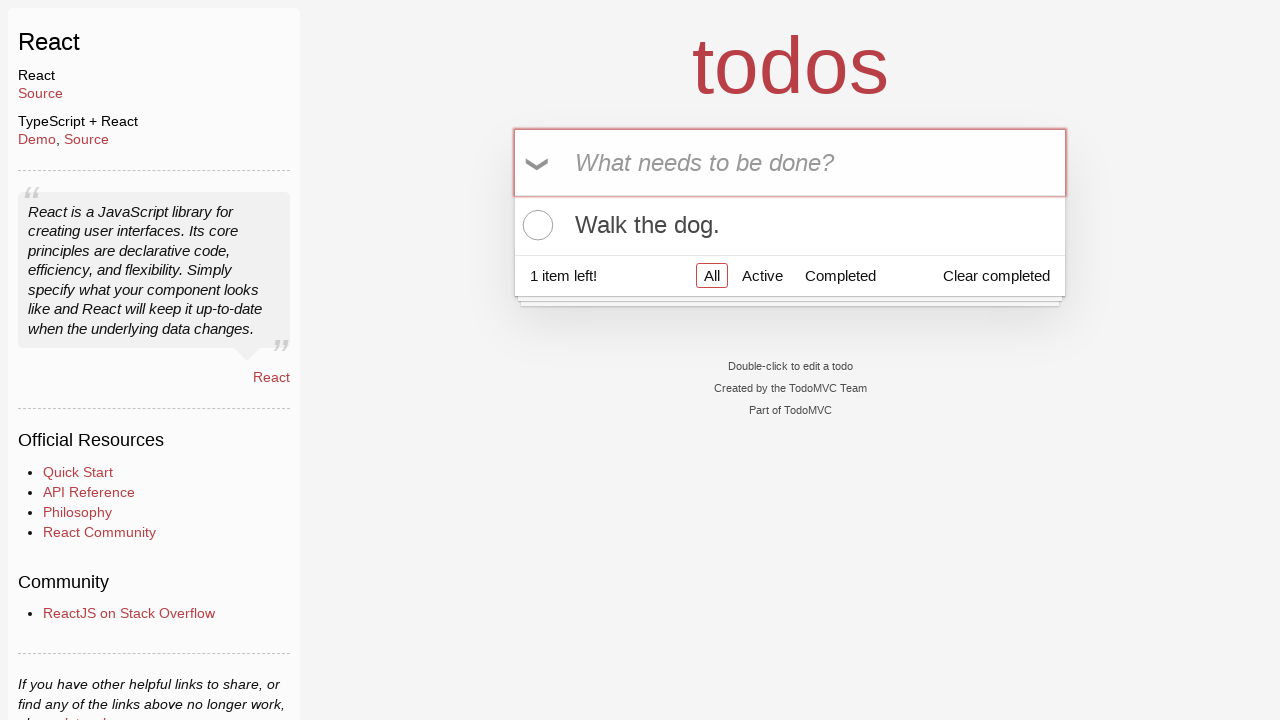